Tests window handling by opening a new window, verifying content in both windows, and switching between them

Starting URL: https://the-internet.herokuapp.com/windows

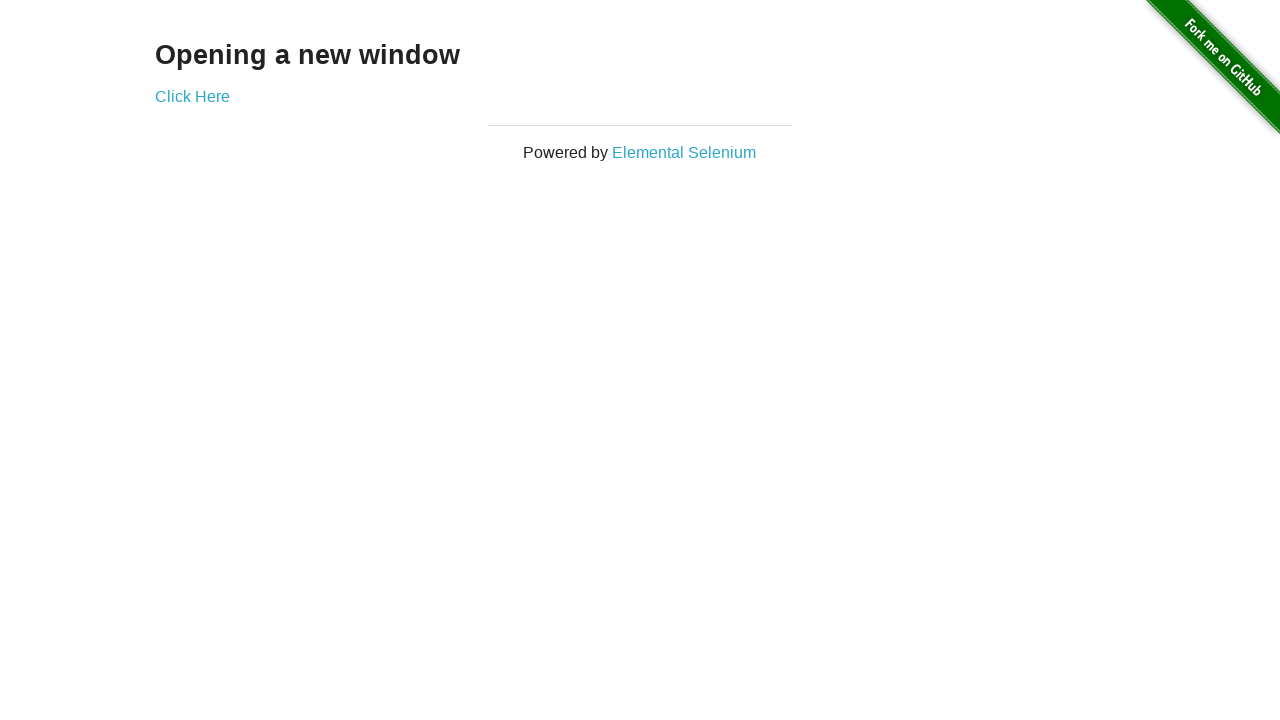

Verified main page heading is 'Opening a new window'
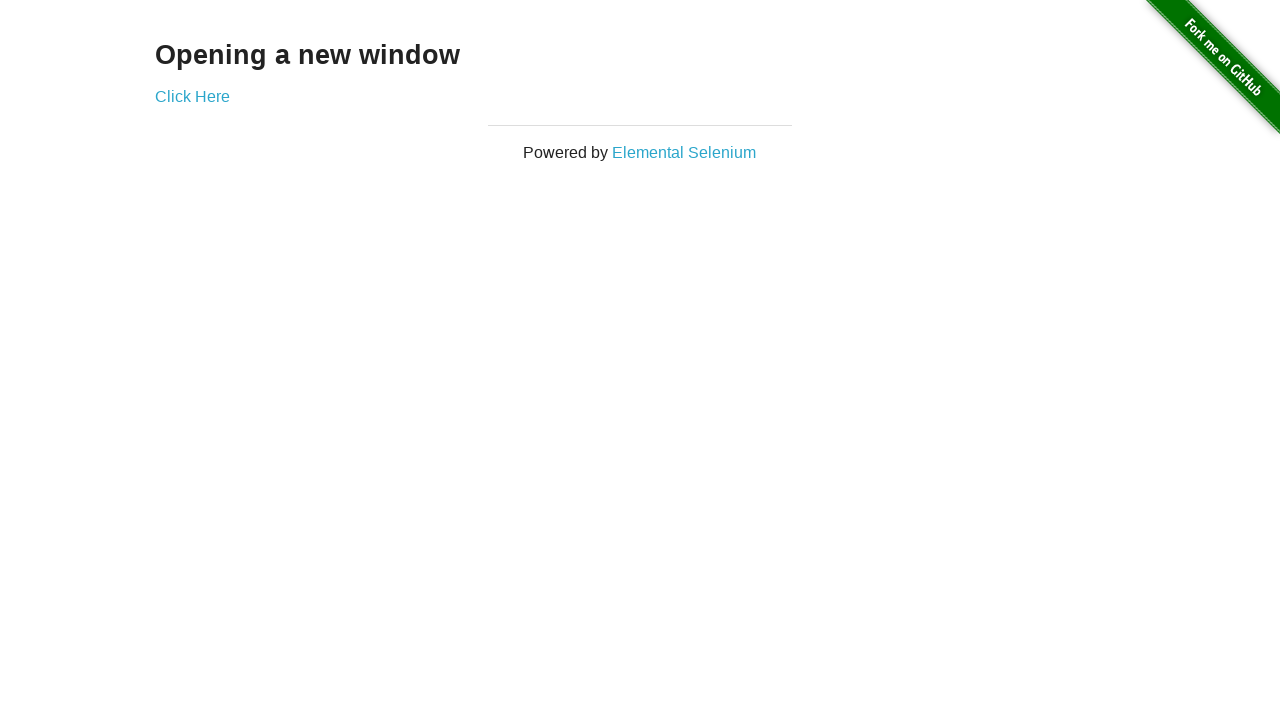

Verified main page title is 'The Internet'
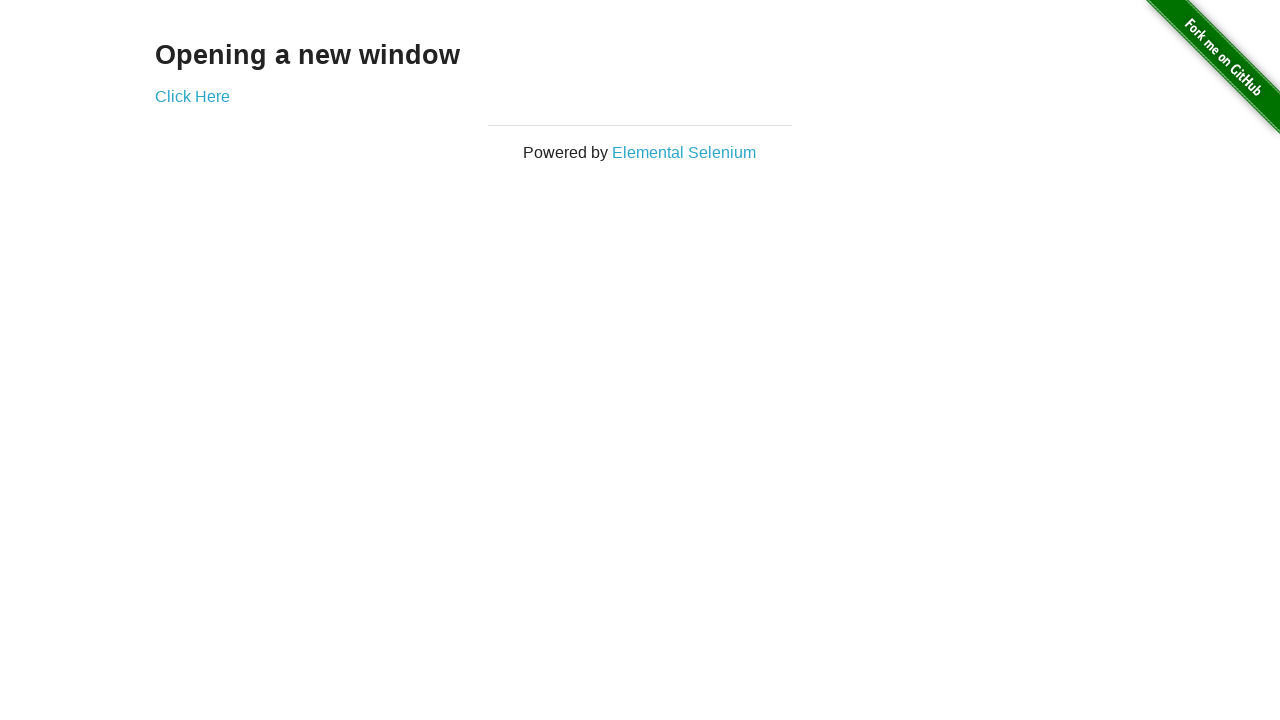

Clicked 'Click Here' link to open new window at (192, 96) on text=Click Here
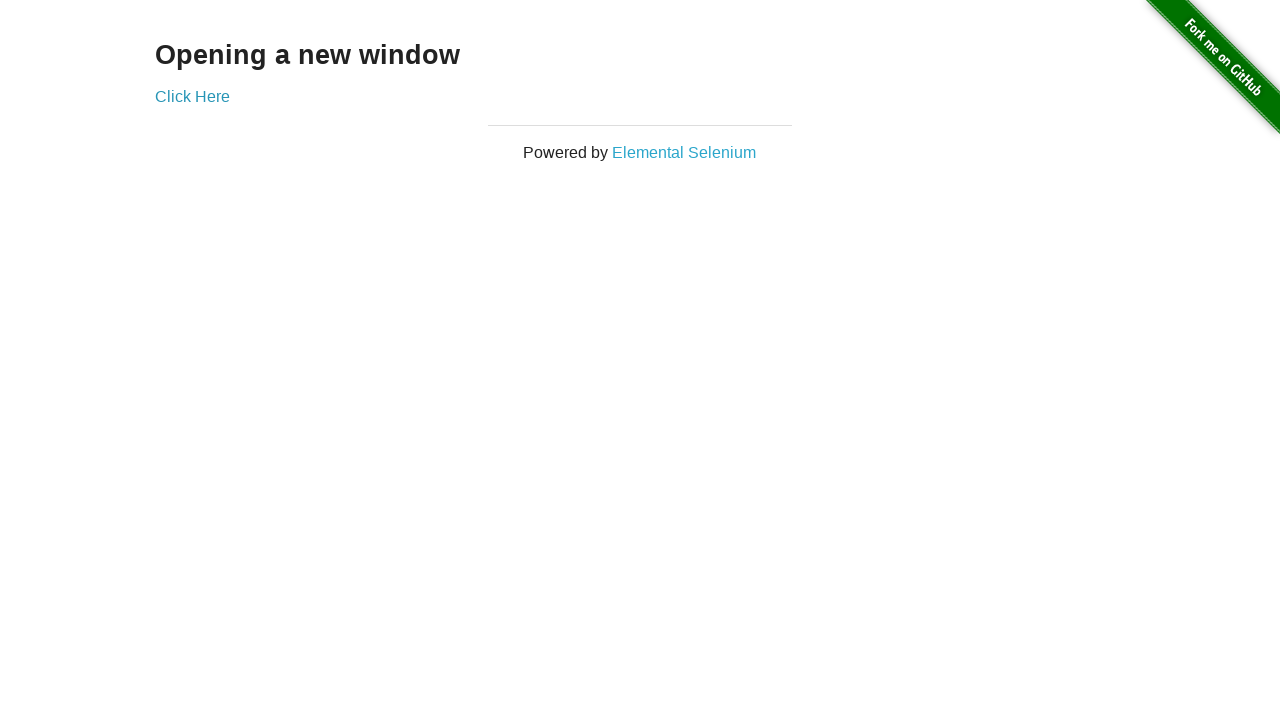

New window opened and captured
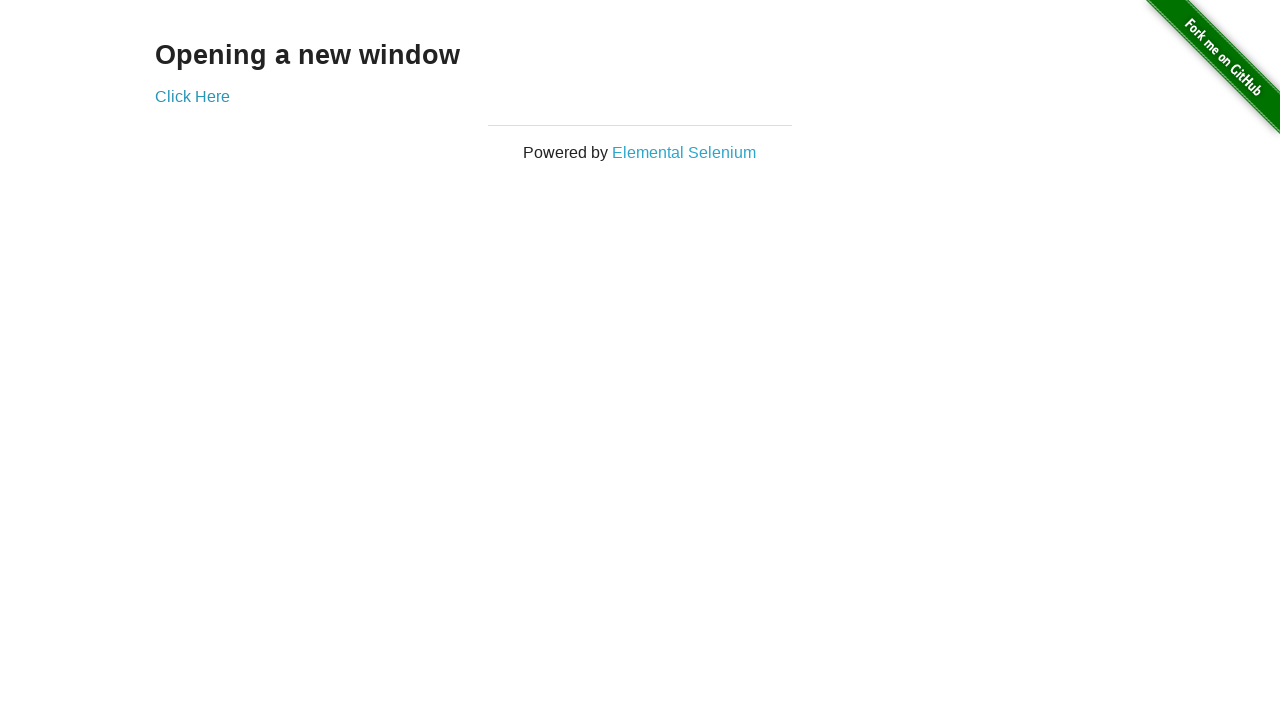

Verified new window title is 'New Window'
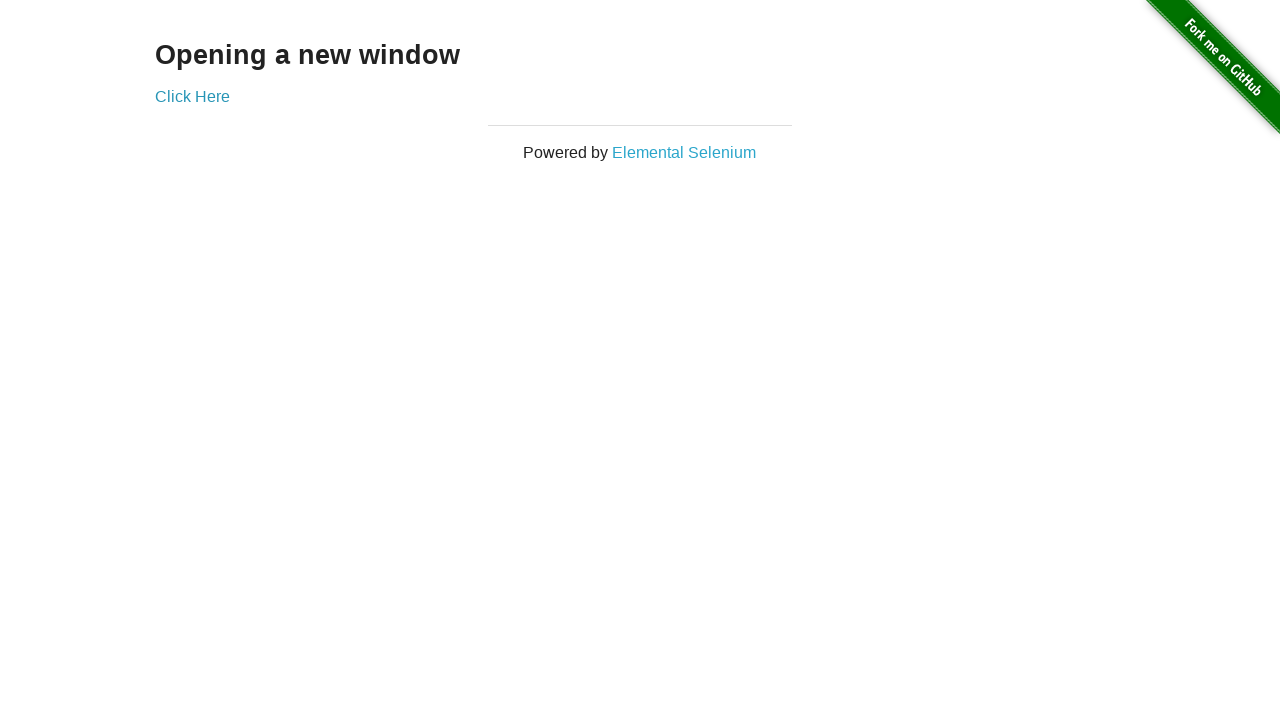

Verified new window heading is 'New Window'
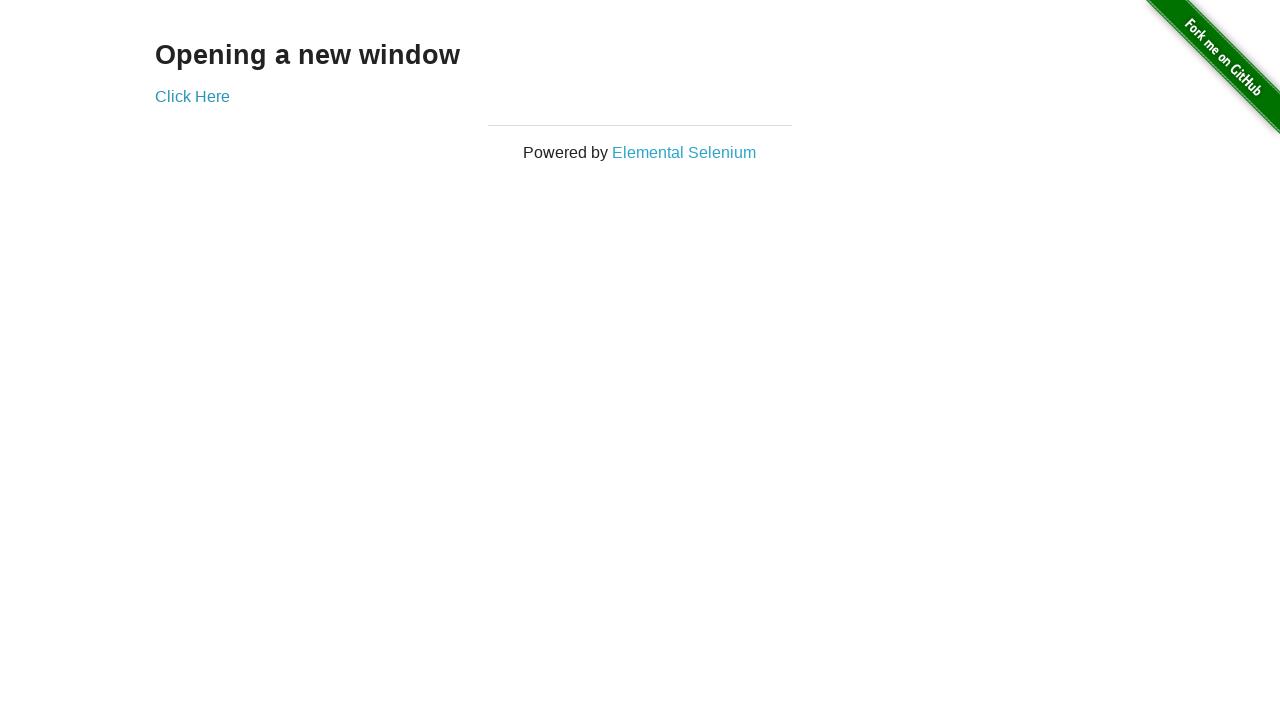

Switched back to original window
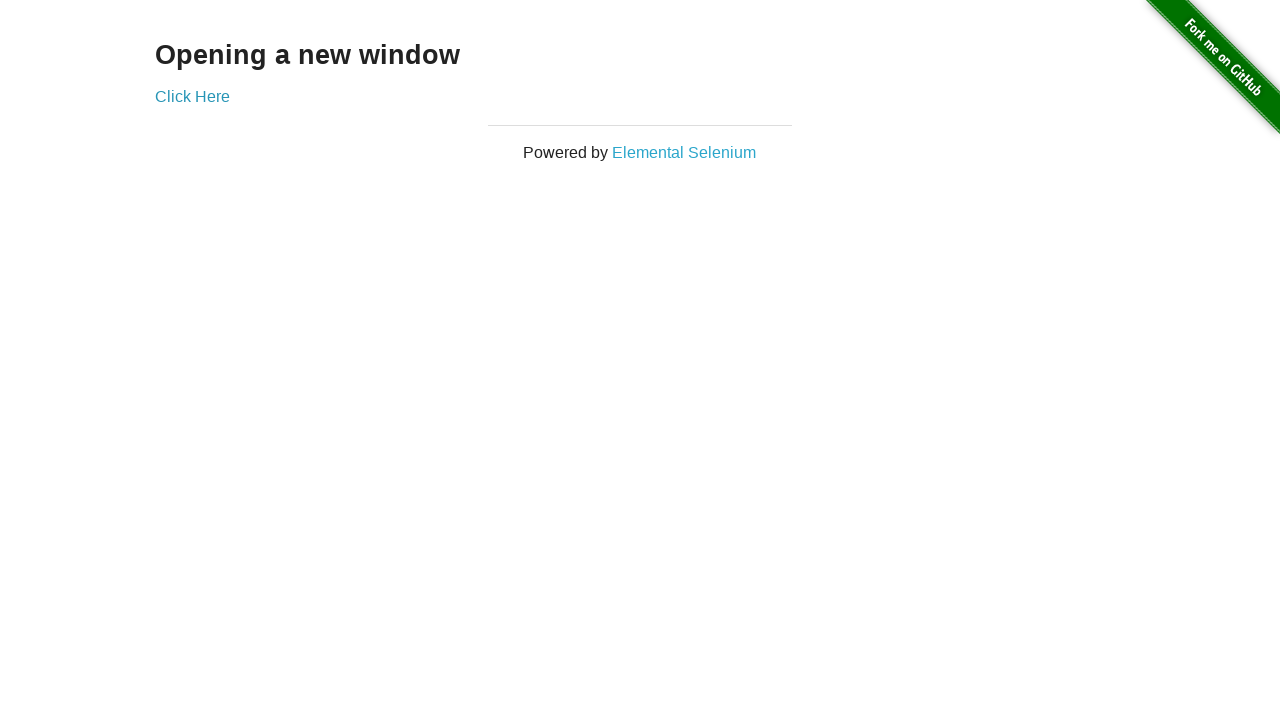

Verified original window title is still 'The Internet'
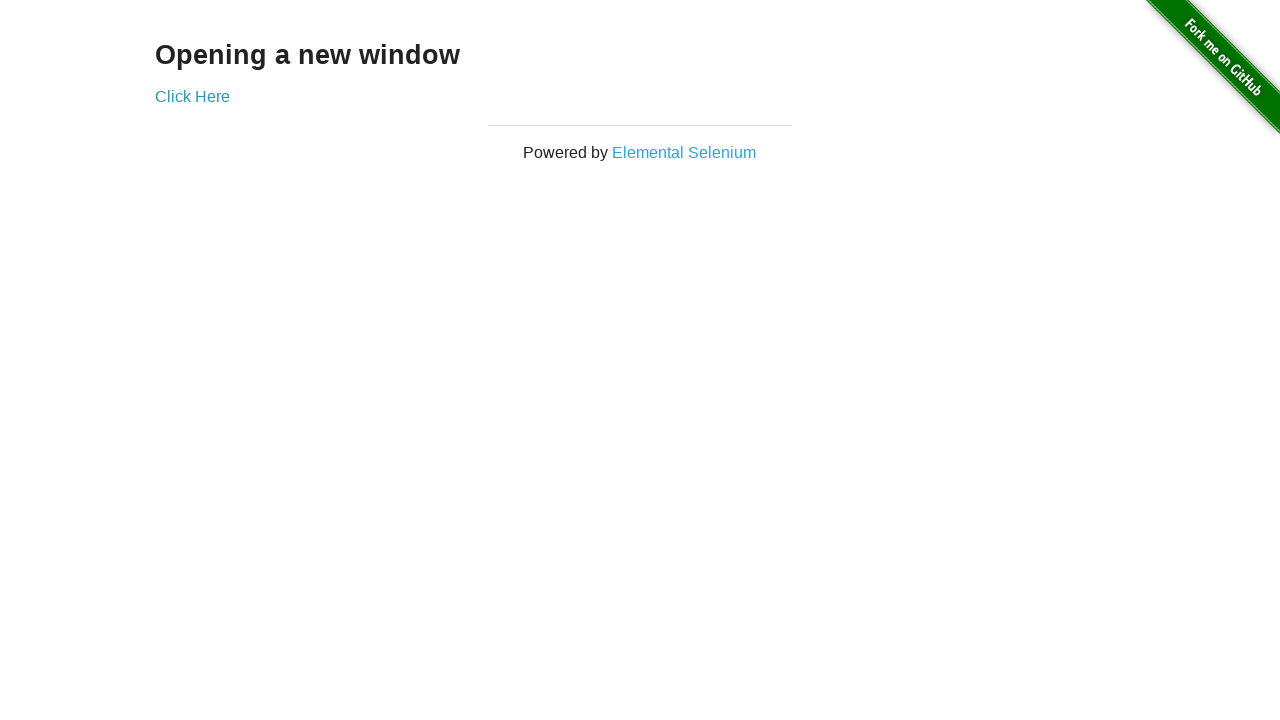

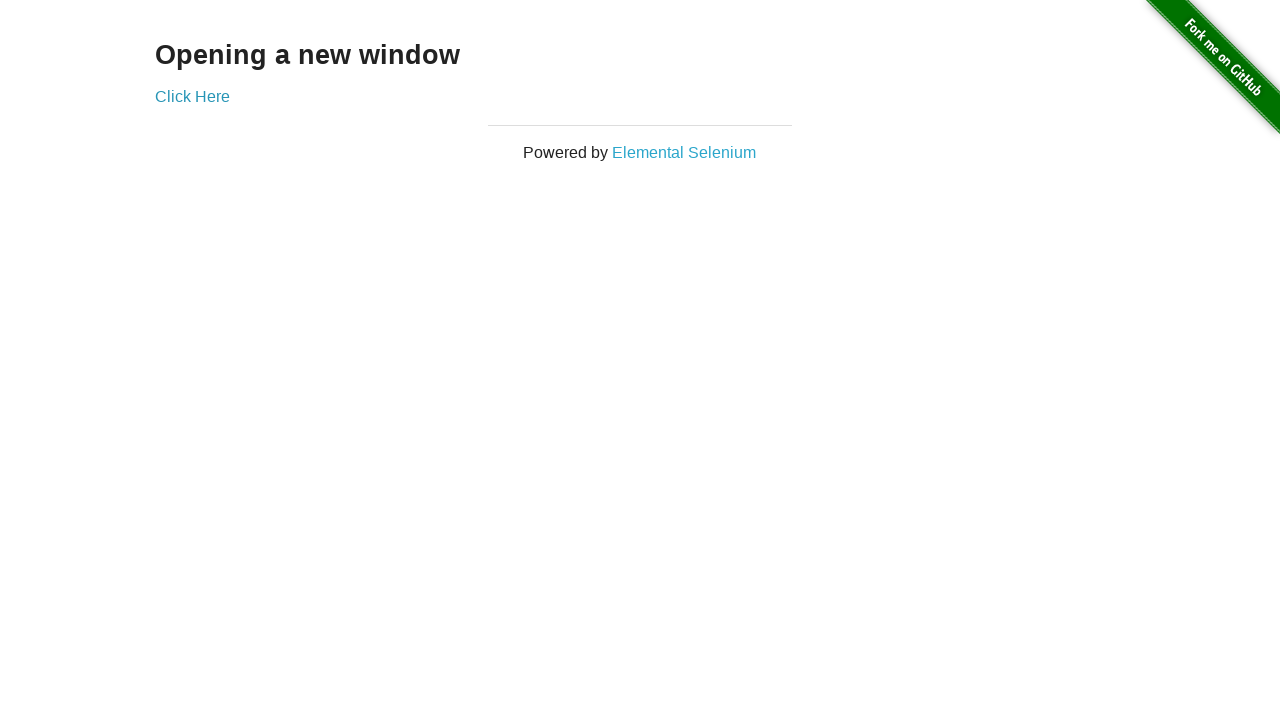